Tests the number entry task page by entering a number, submitting the form, and handling the alert response

Starting URL: https://kristinek.github.io/site/tasks/enter_a_number

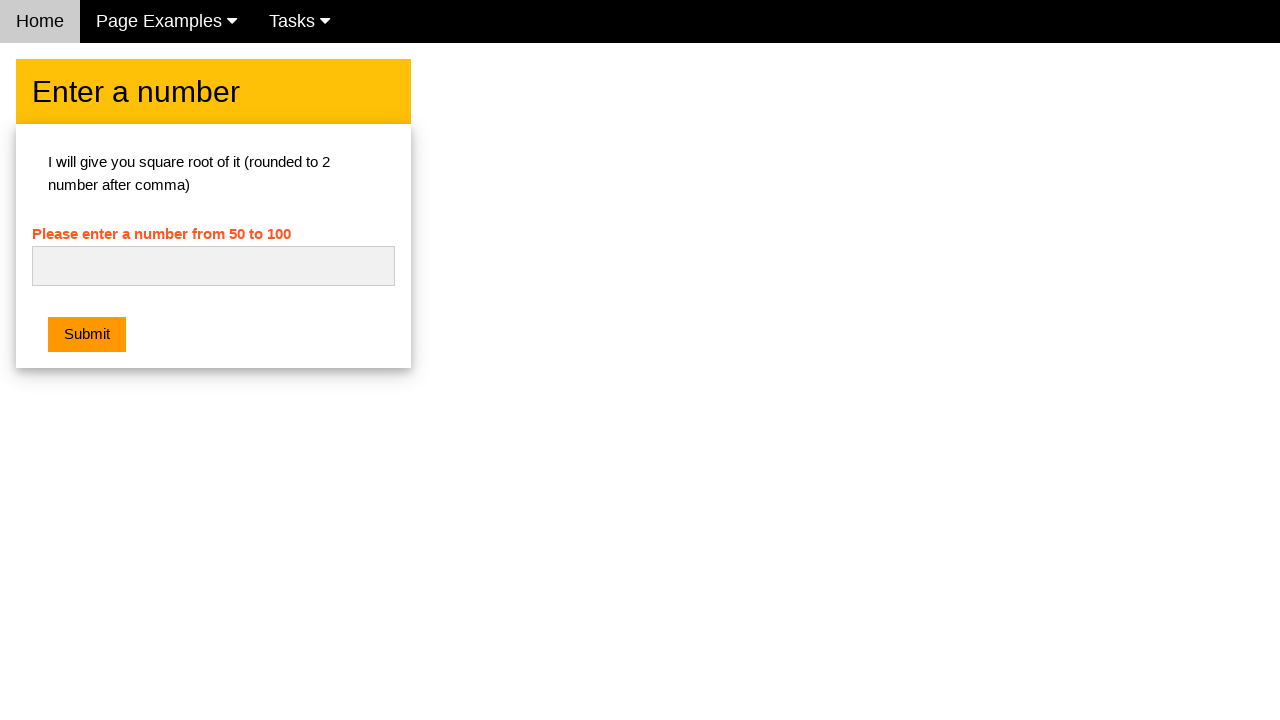

Cleared the number input field on #numb
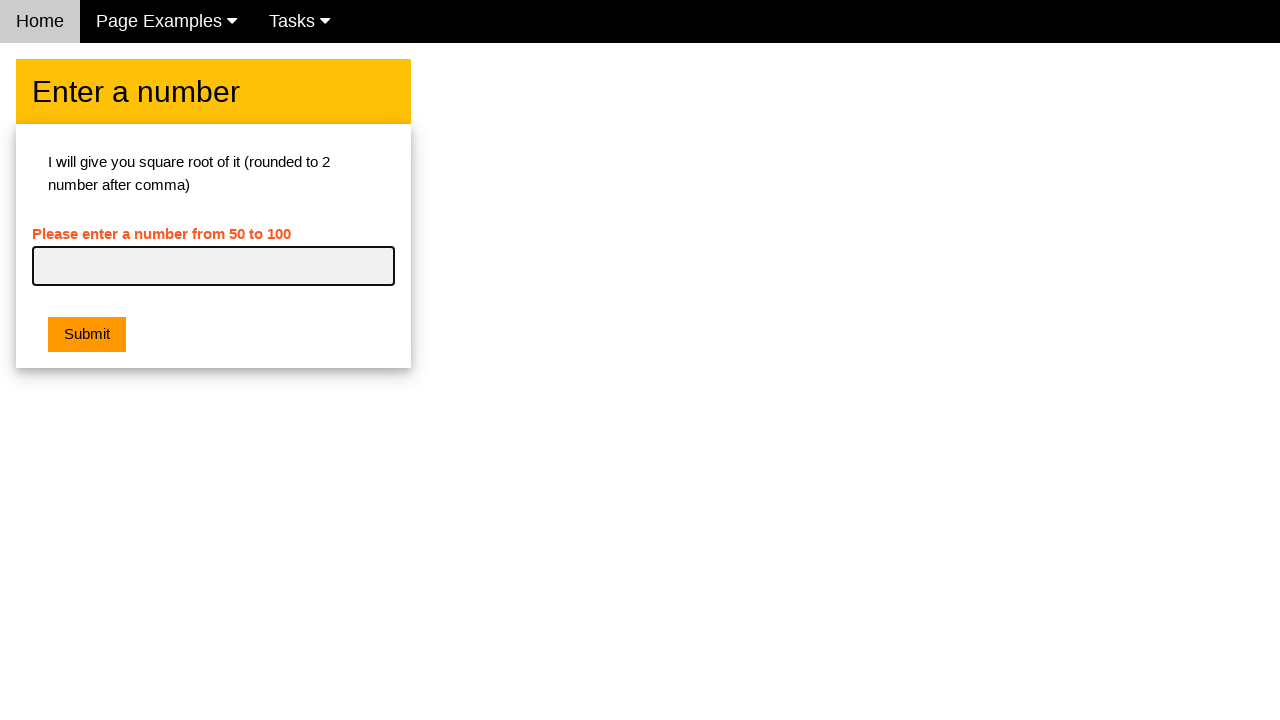

Entered number '64' into the input field on #numb
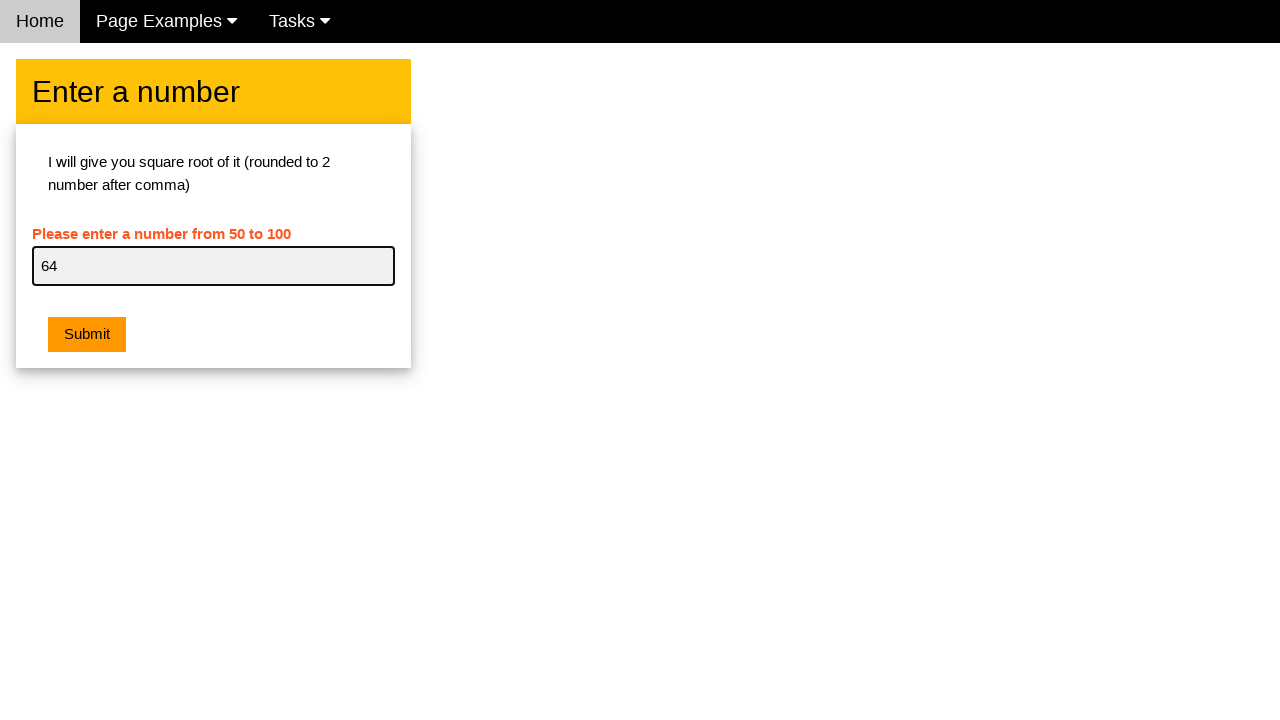

Set up dialog handler to accept alerts
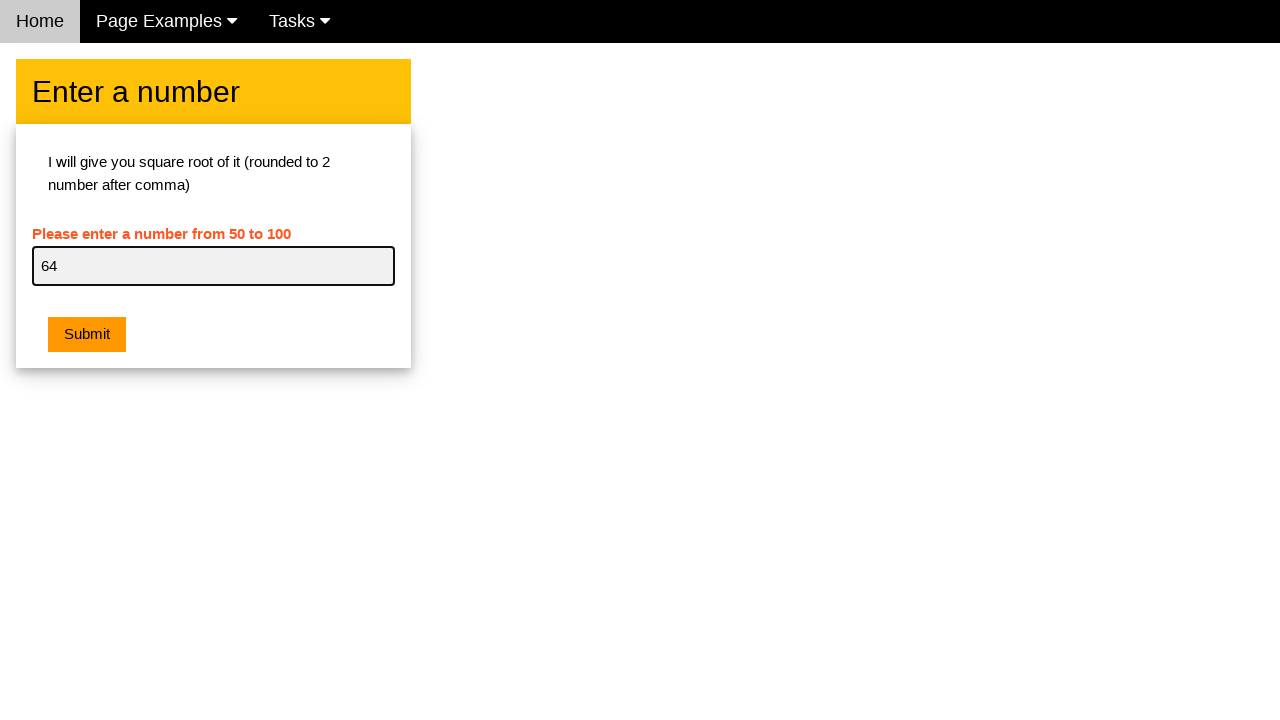

Clicked the Submit button at (87, 335) on button:has-text('Submit')
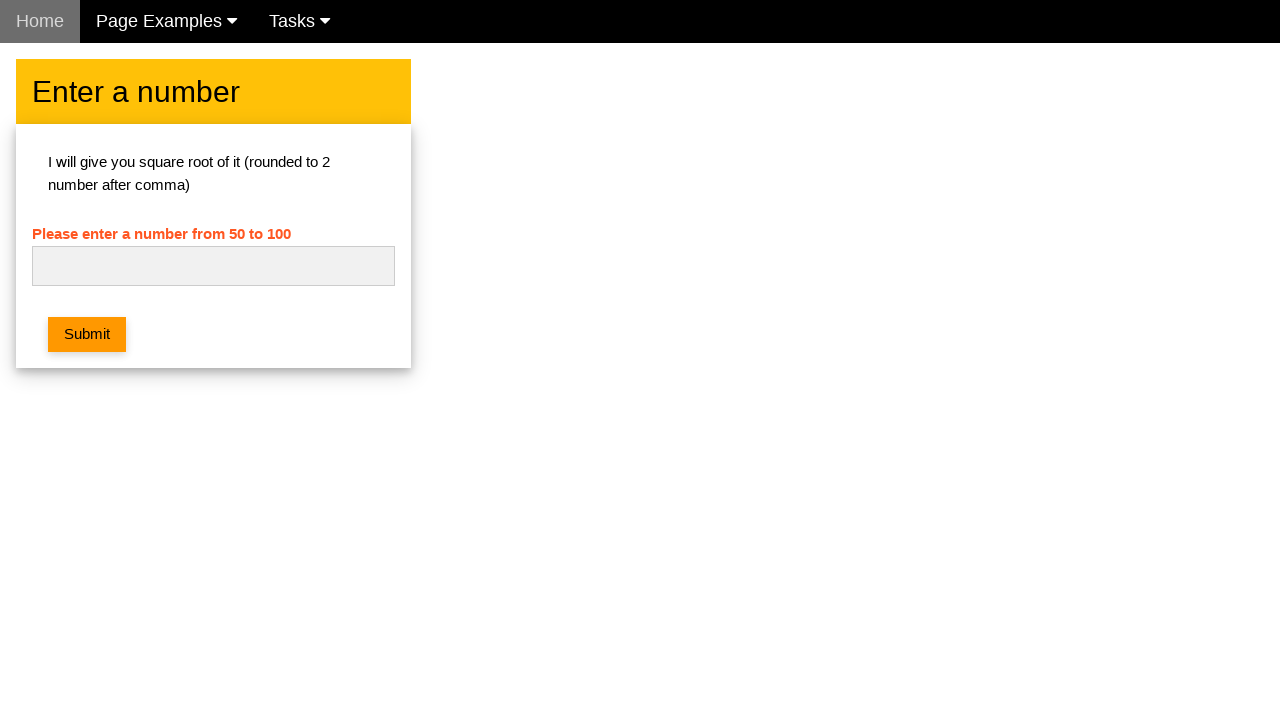

Waited 500ms for form processing
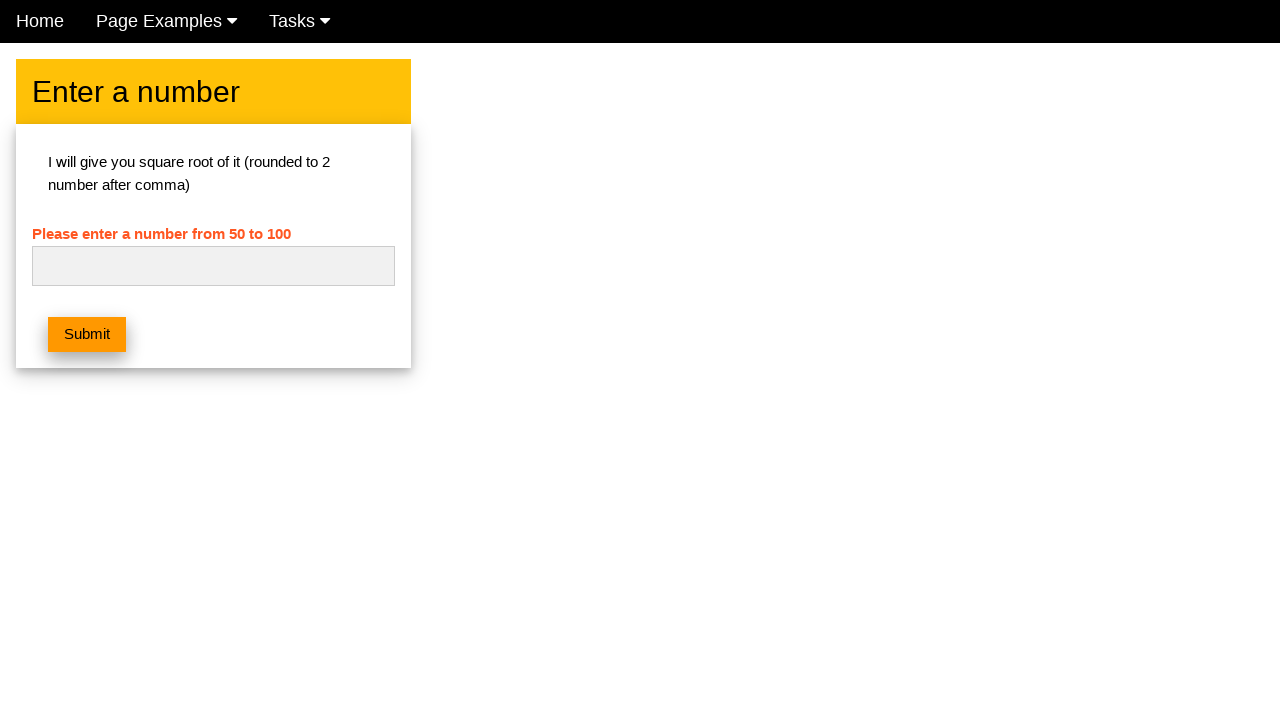

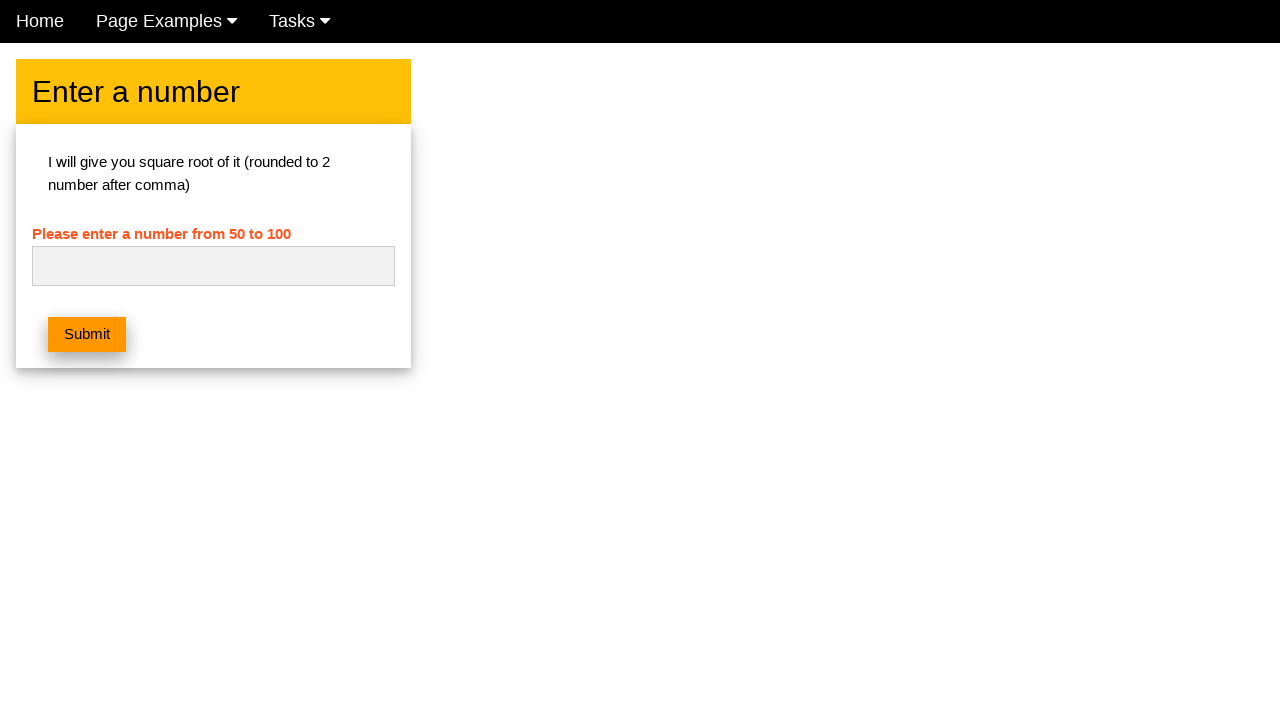